Tests JavaScript alert handling by clicking the alert button, accepting it, and verifying the success message

Starting URL: https://practice.cydeo.com/javascript_alerts

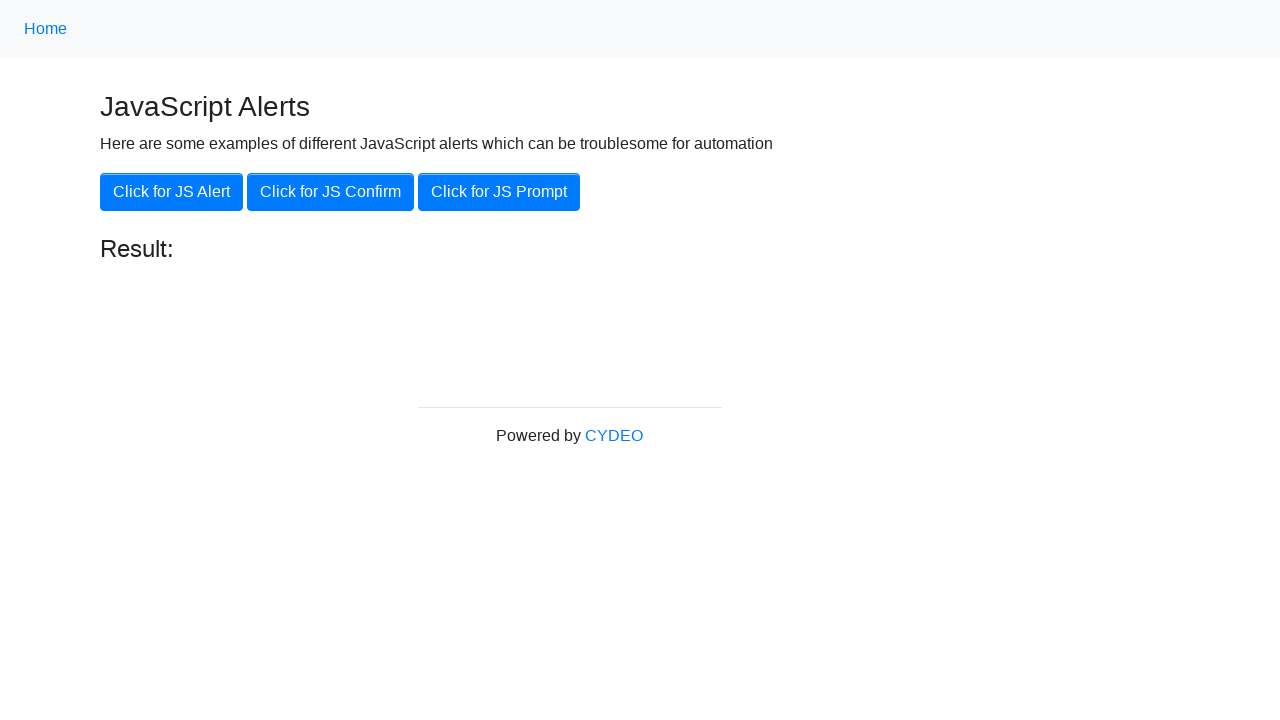

Clicked the 'Click for JS Alert' button at (172, 192) on xpath=//button[@class='btn btn-primary']
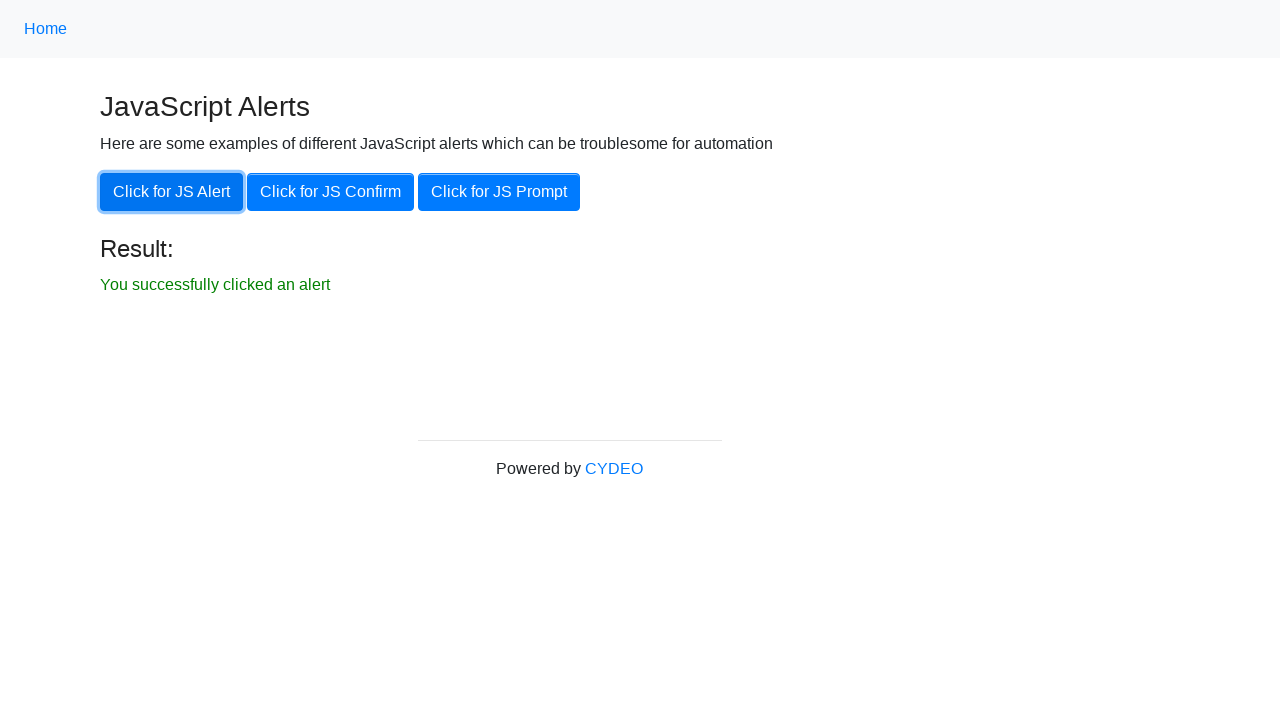

Set up dialog handler to accept JavaScript alerts
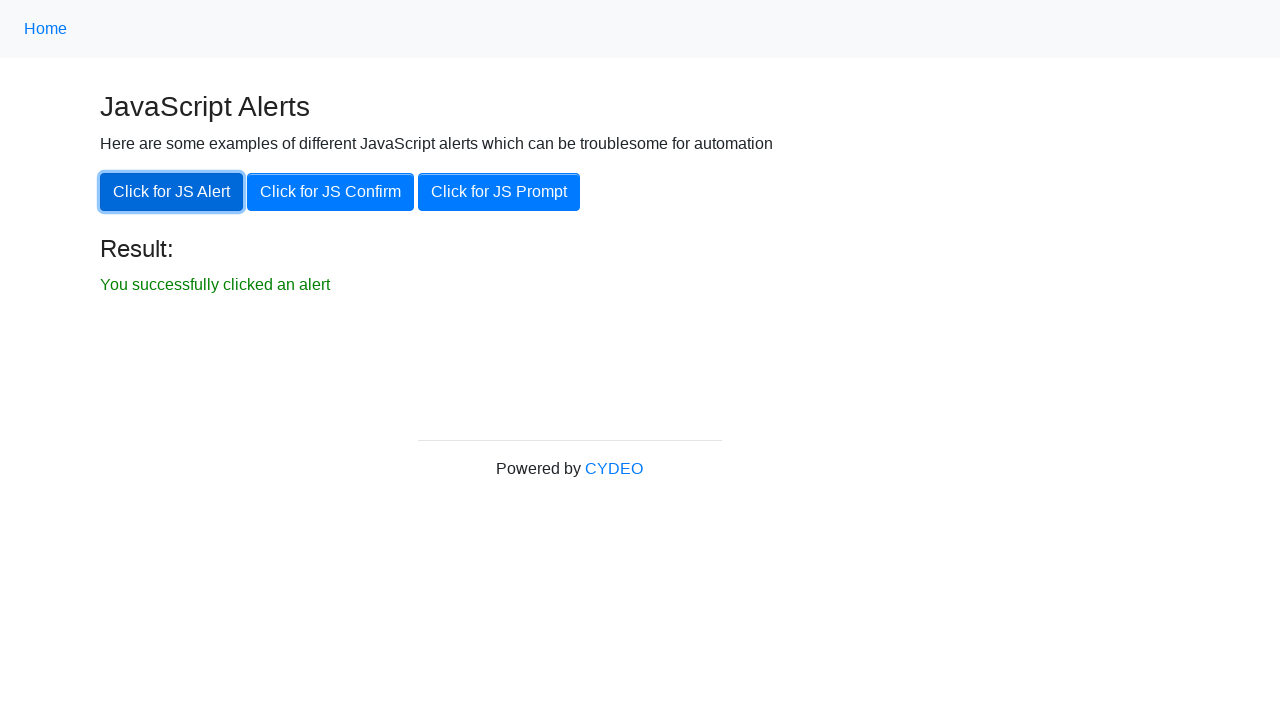

Waited for result message to appear
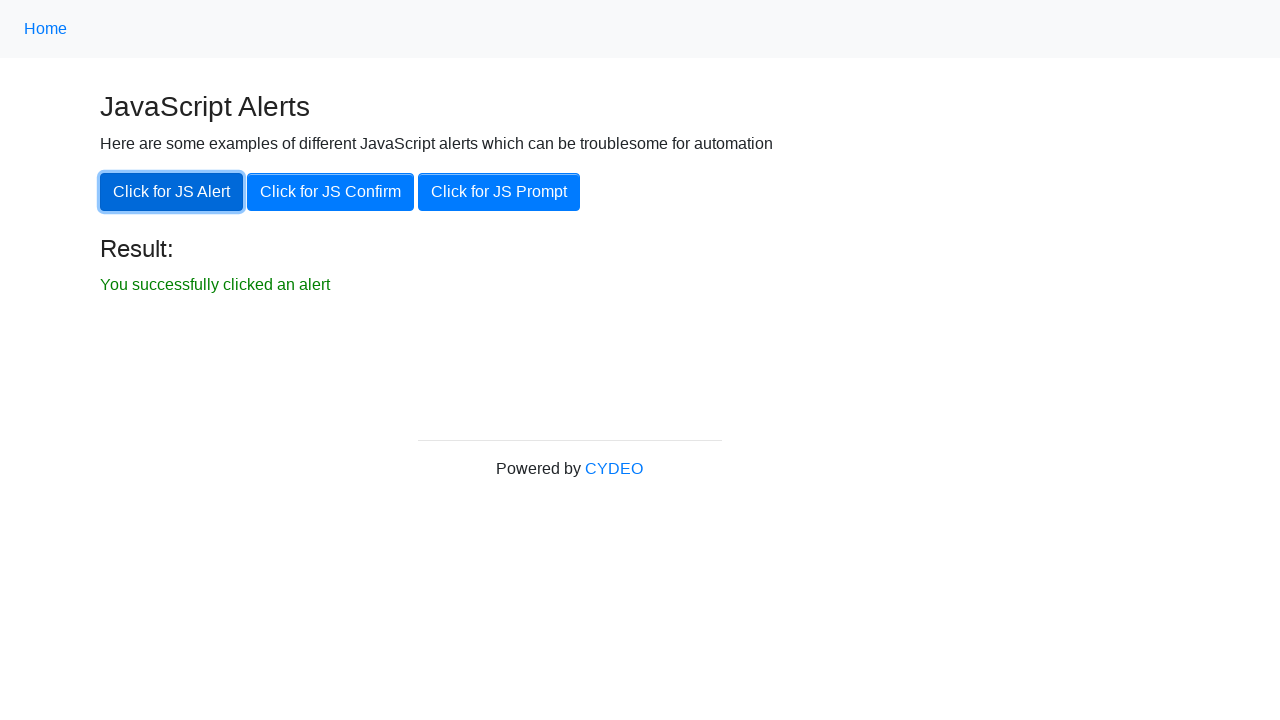

Retrieved result text content
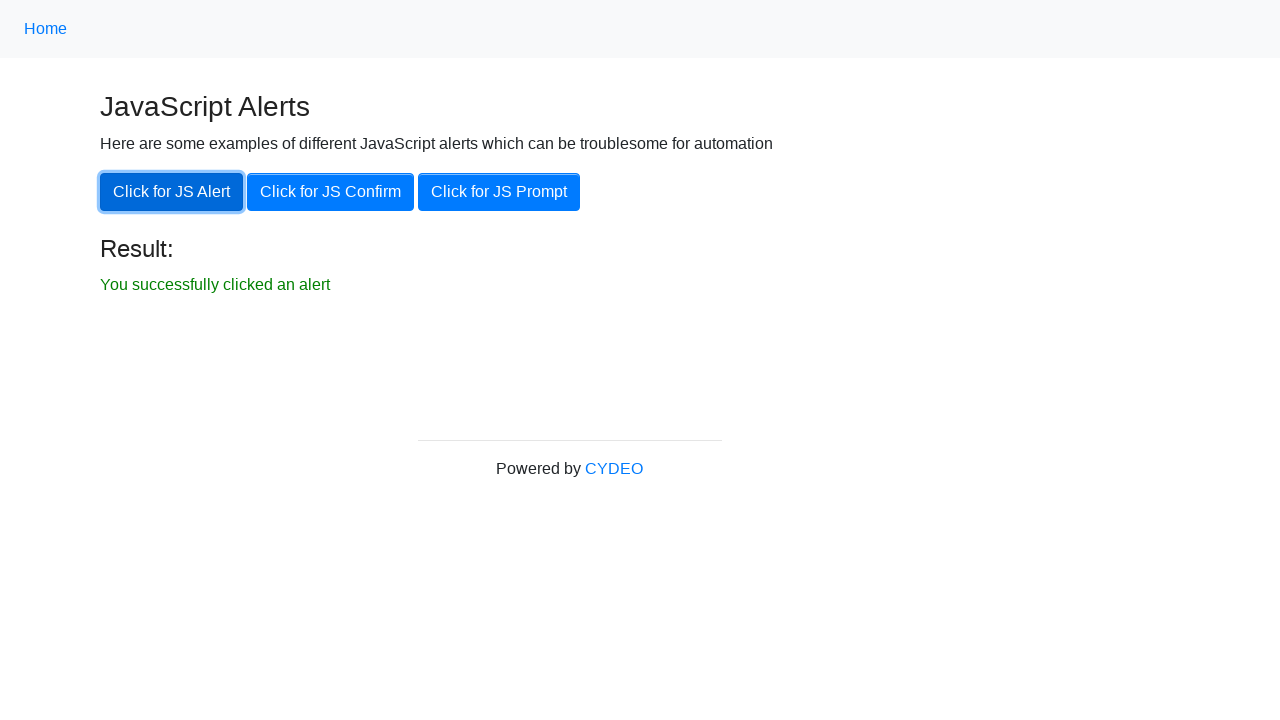

Verified result text equals 'You successfully clicked an alert'
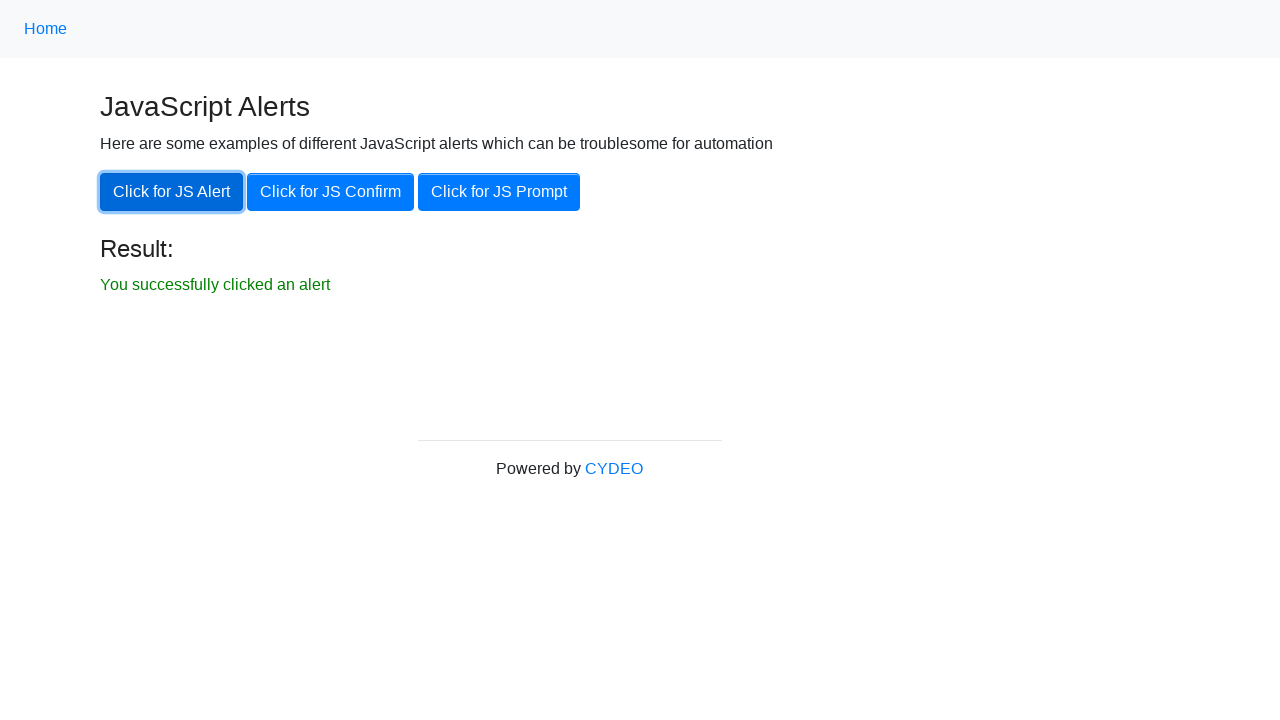

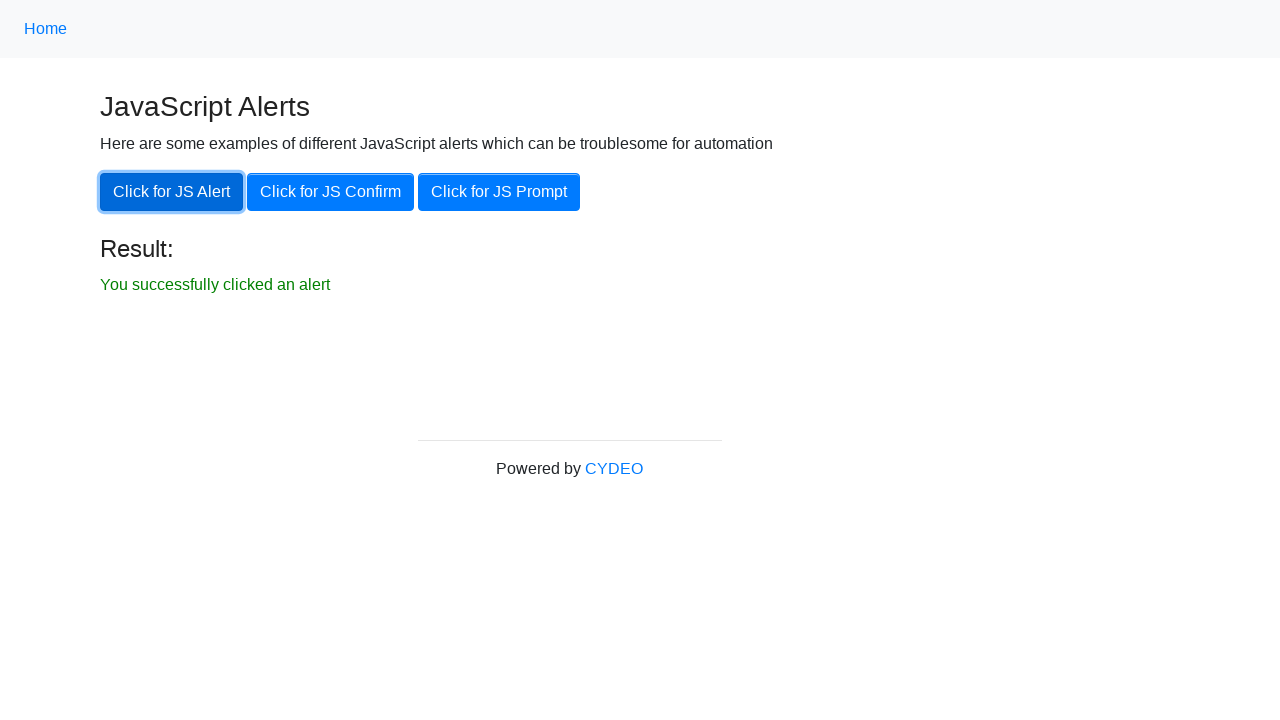